Tests a more robust approach to multiple window handling by storing the original window handle, clicking to open a new window, identifying the new window handle, and switching between windows to verify correct focus.

Starting URL: http://the-internet.herokuapp.com/windows

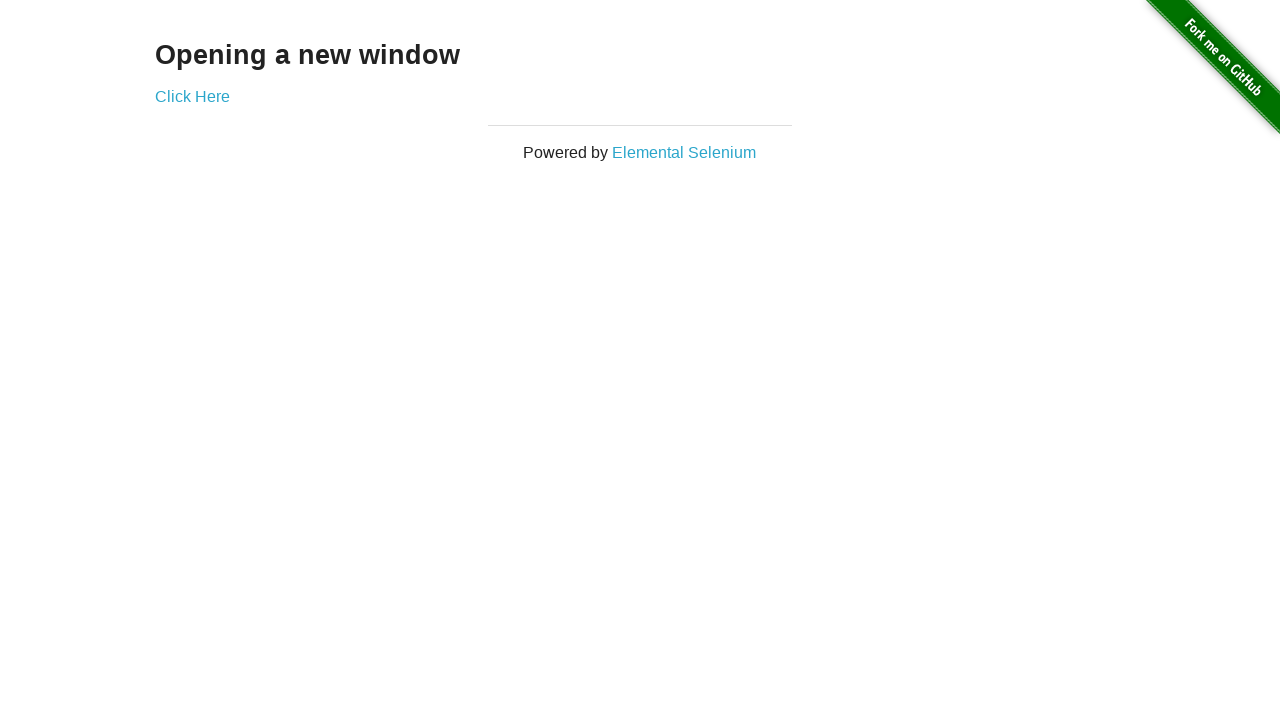

Stored reference to the first page
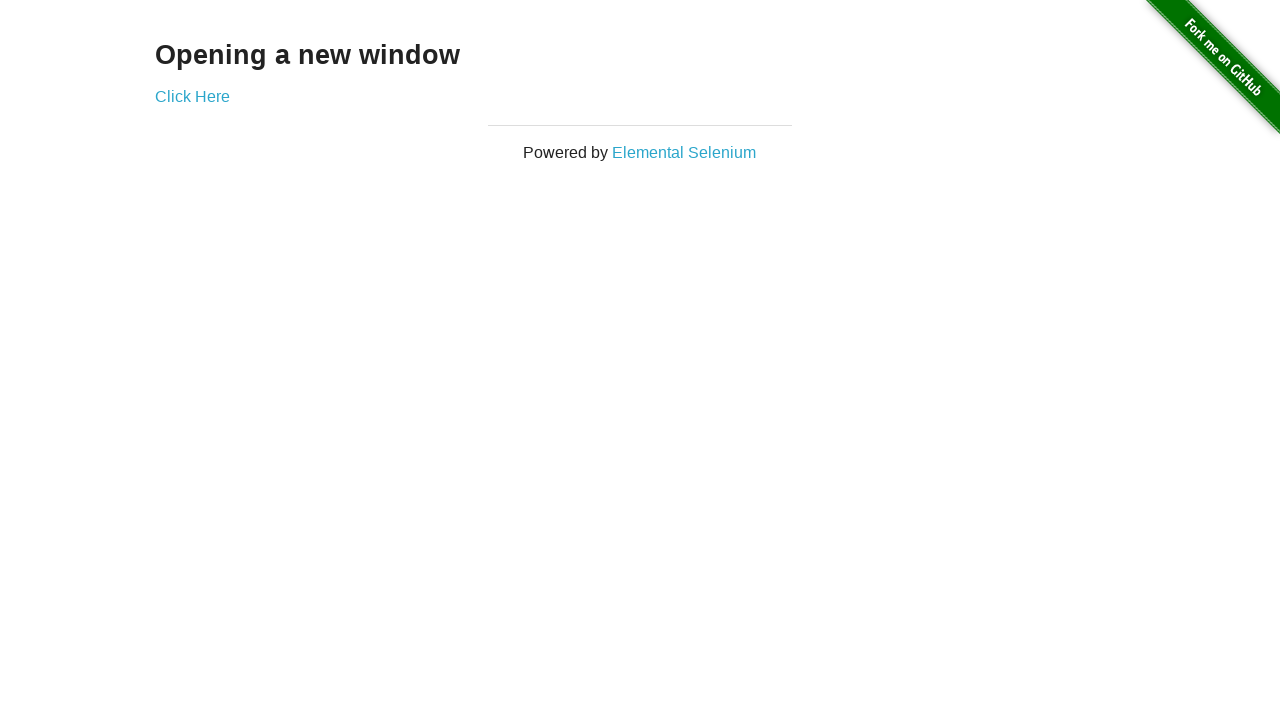

Clicked the link to open a new window at (192, 96) on .example a
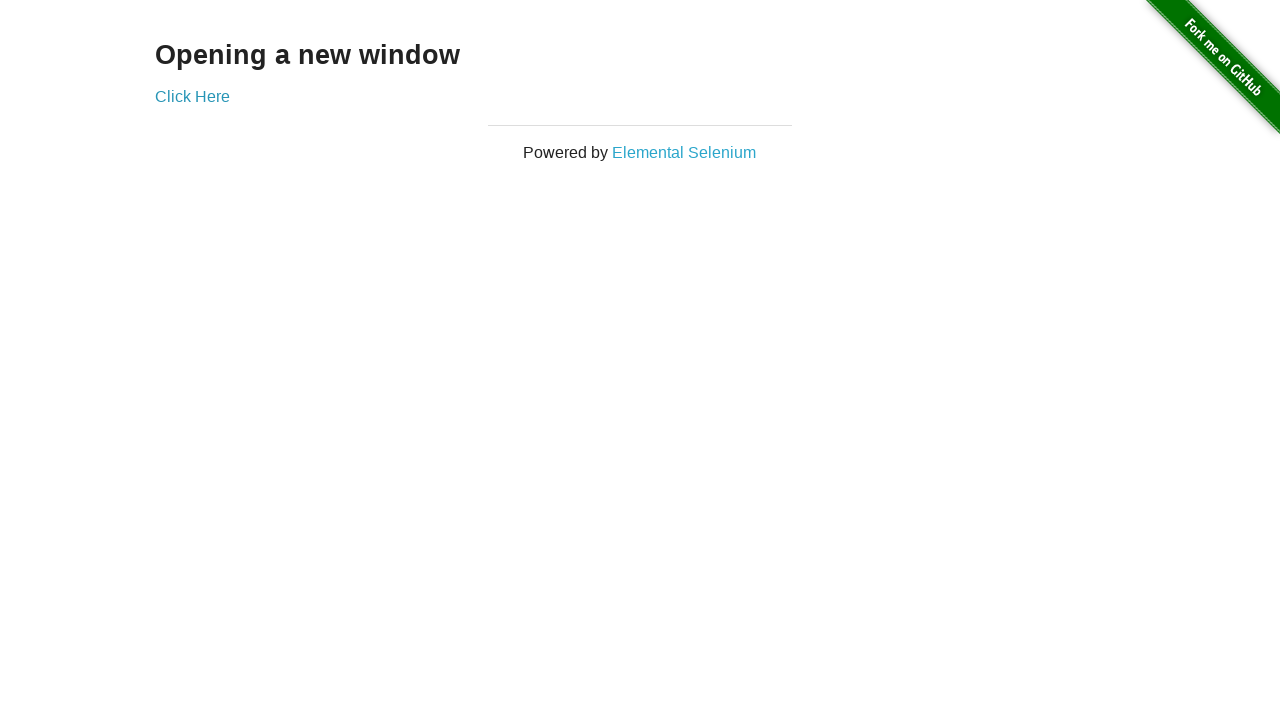

Captured the new page object
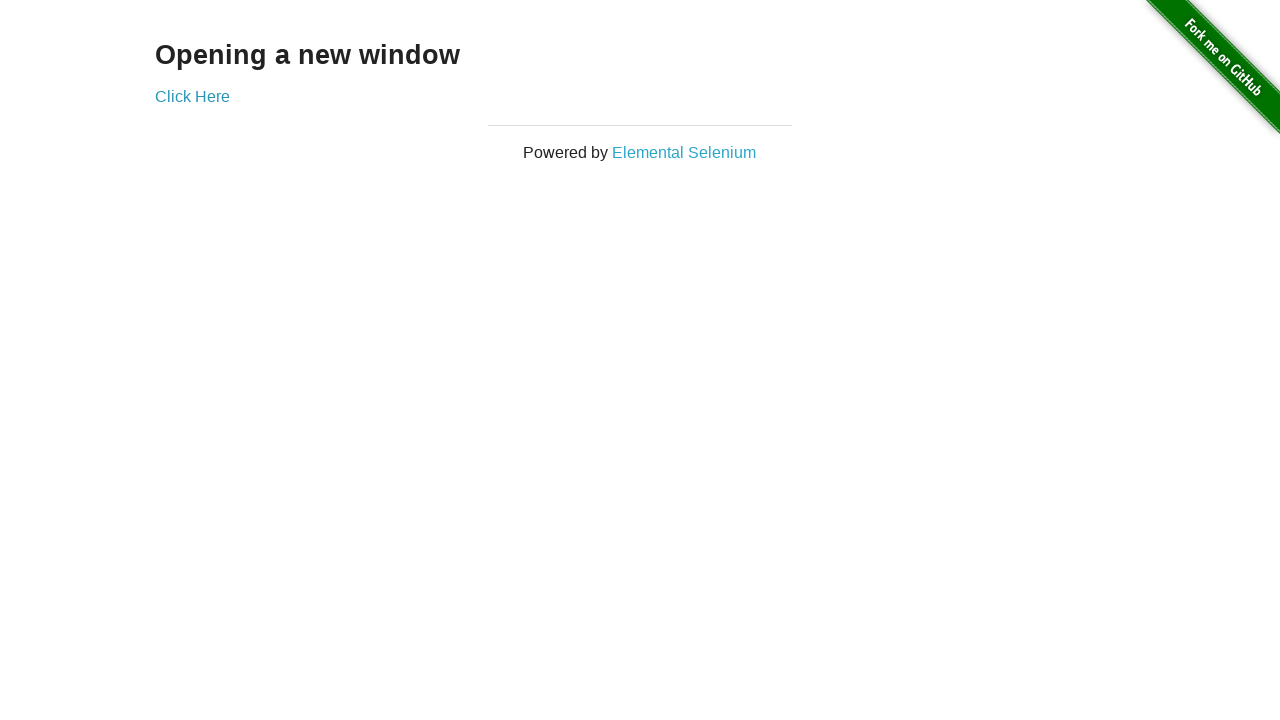

Verified original window title is not 'New Window'
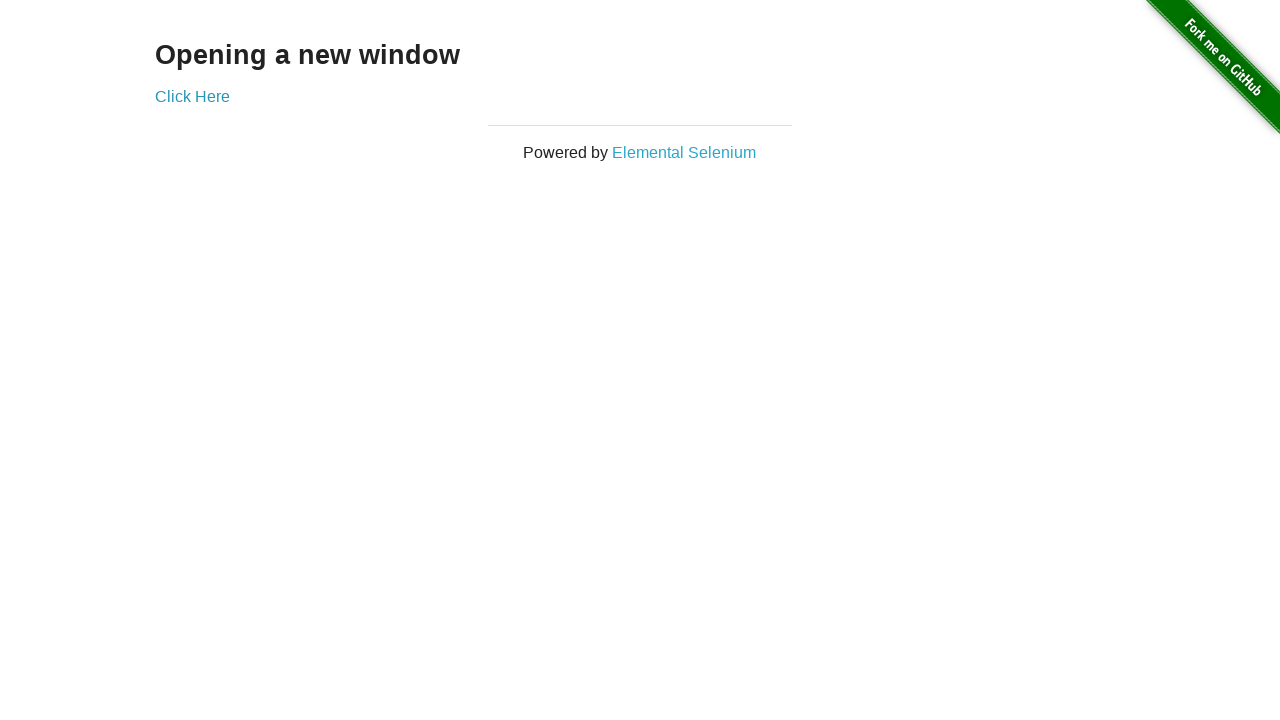

New window page loaded completely
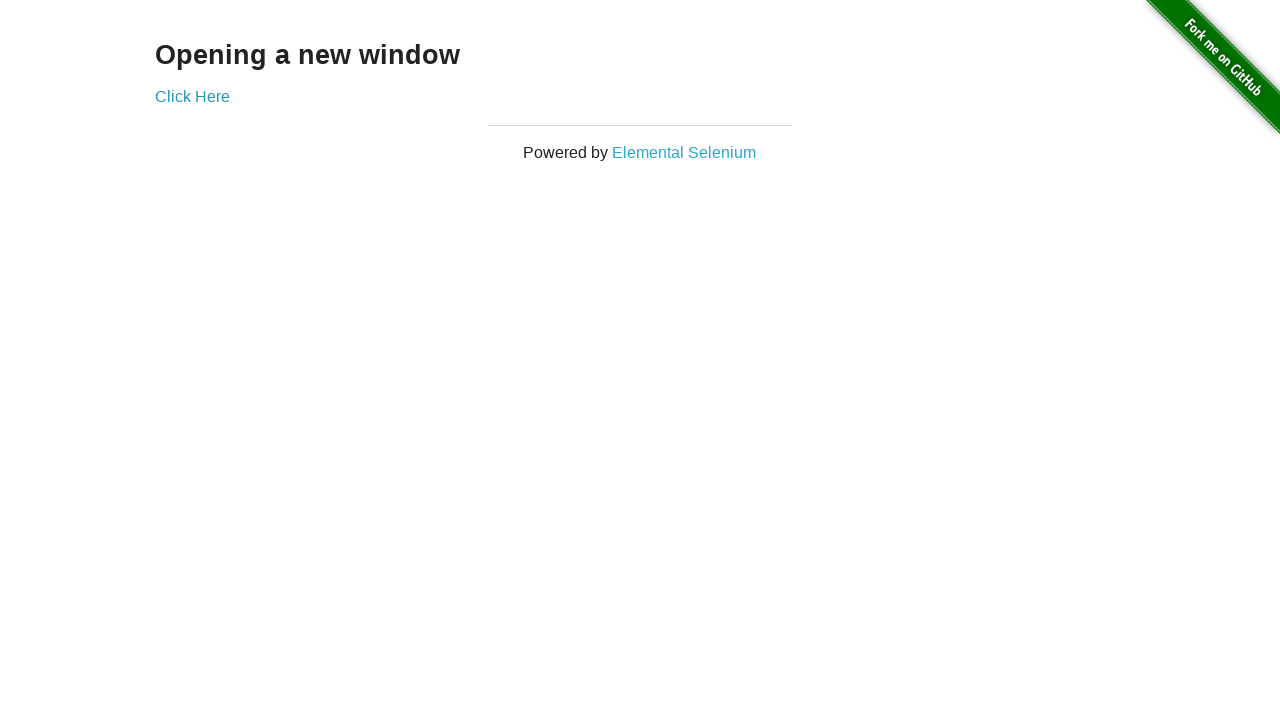

Verified new window title is 'New Window'
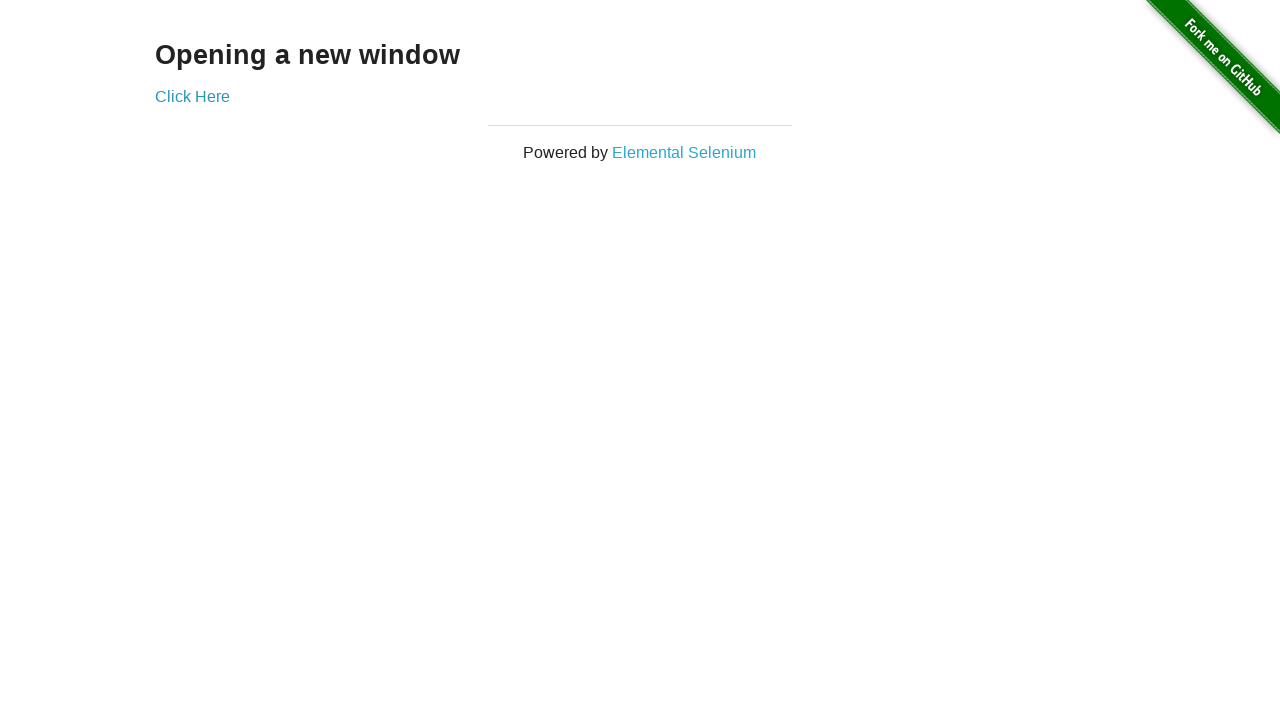

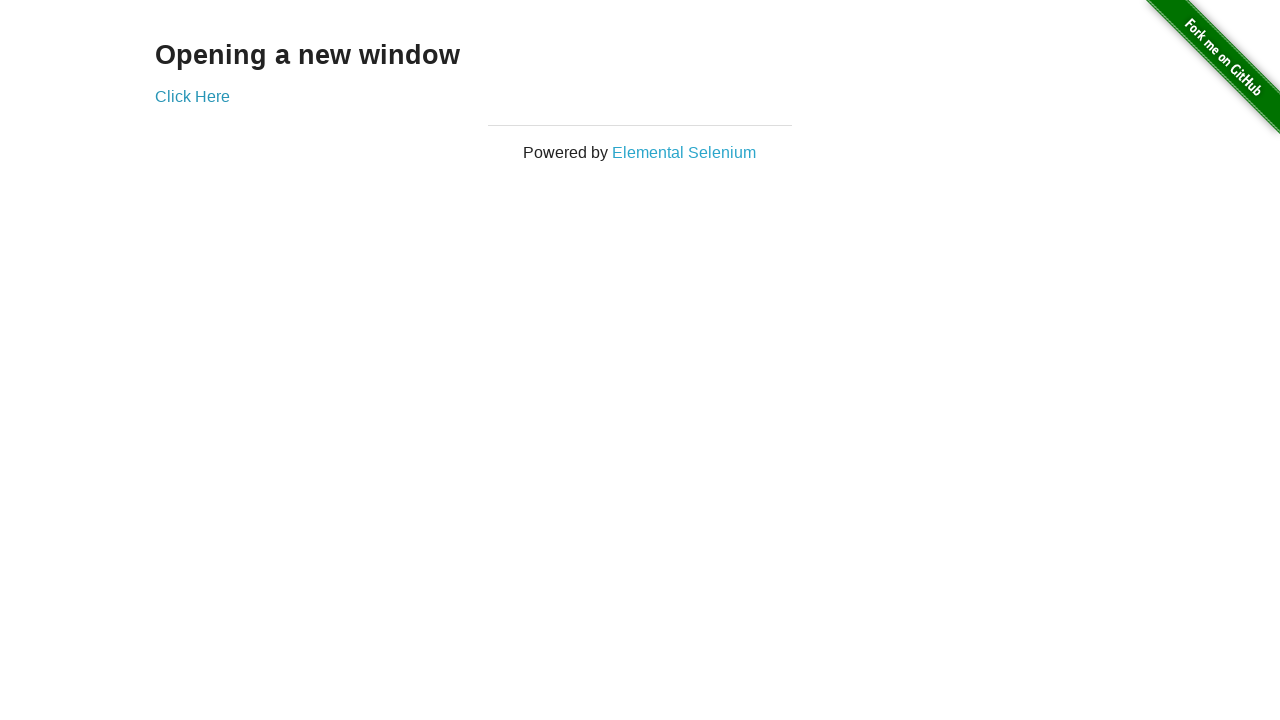